Navigates to HTML Elements page and tests various element property methods like getting text content, inner HTML, attributes, and interacting with a dropdown

Starting URL: https://www.techglobal-training.com/frontend

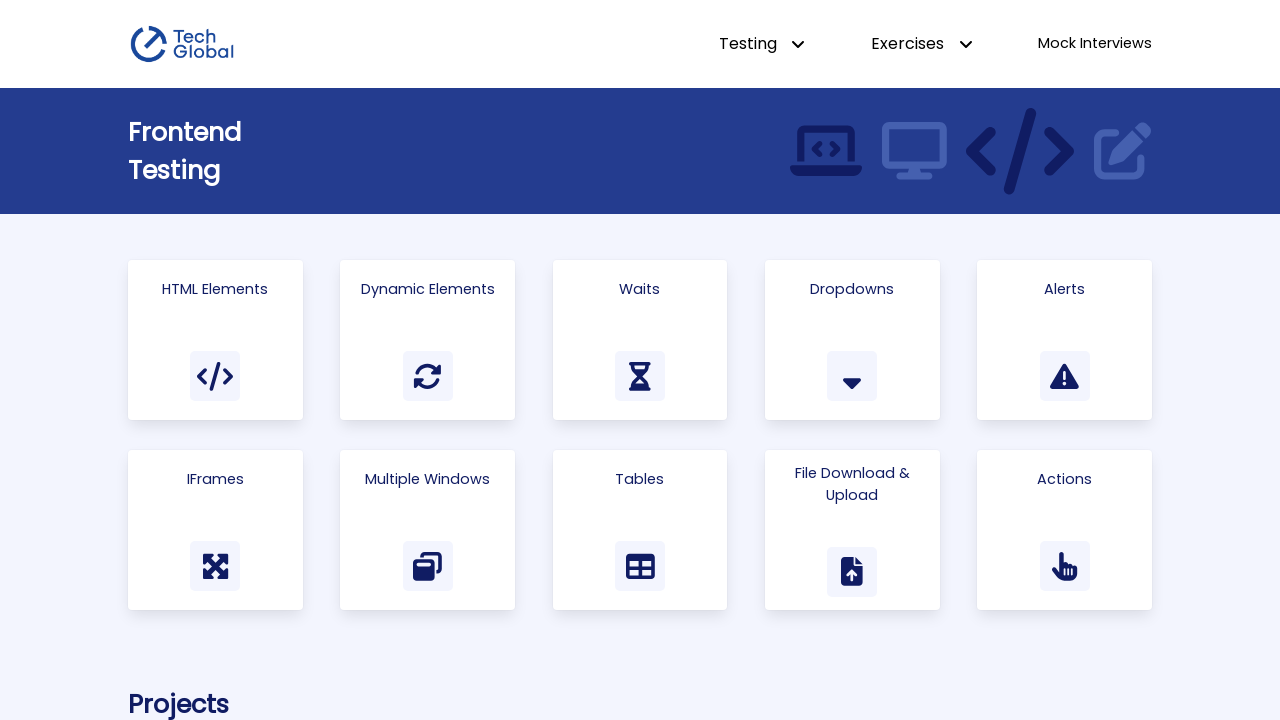

Clicked on 'Html Elements' link at (215, 289) on text=Html Elements
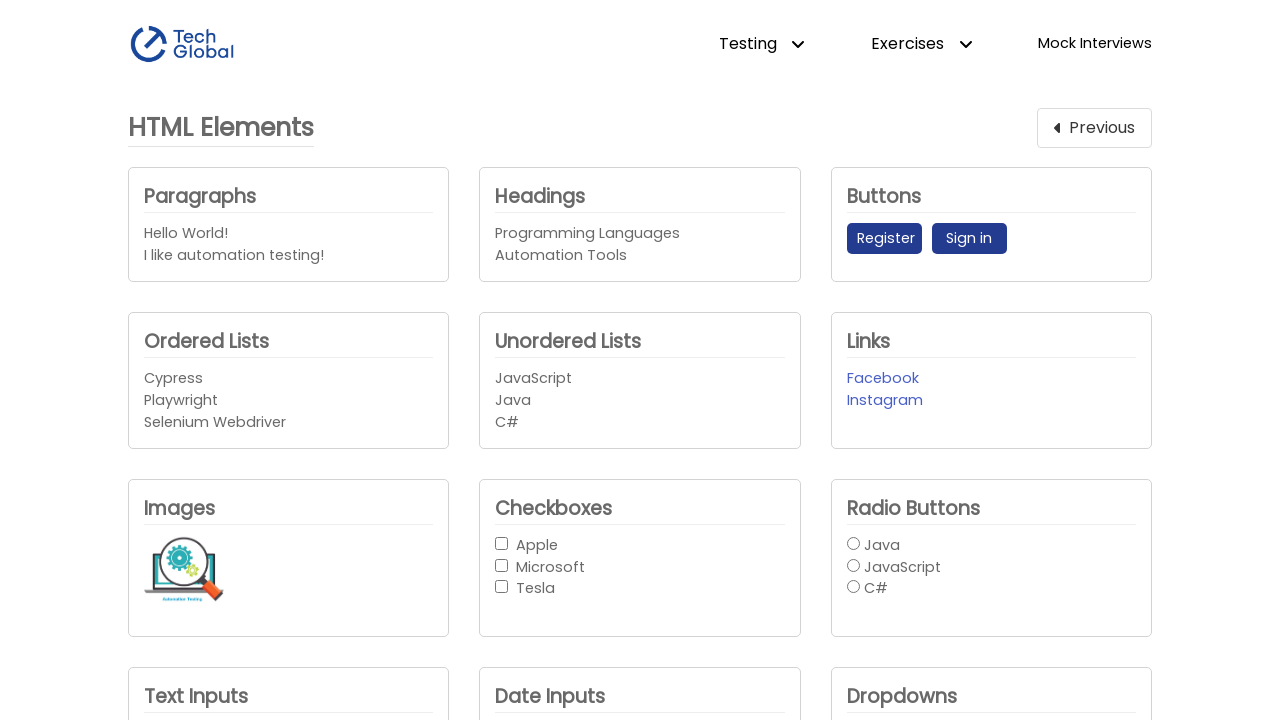

Waited for Headings element to load
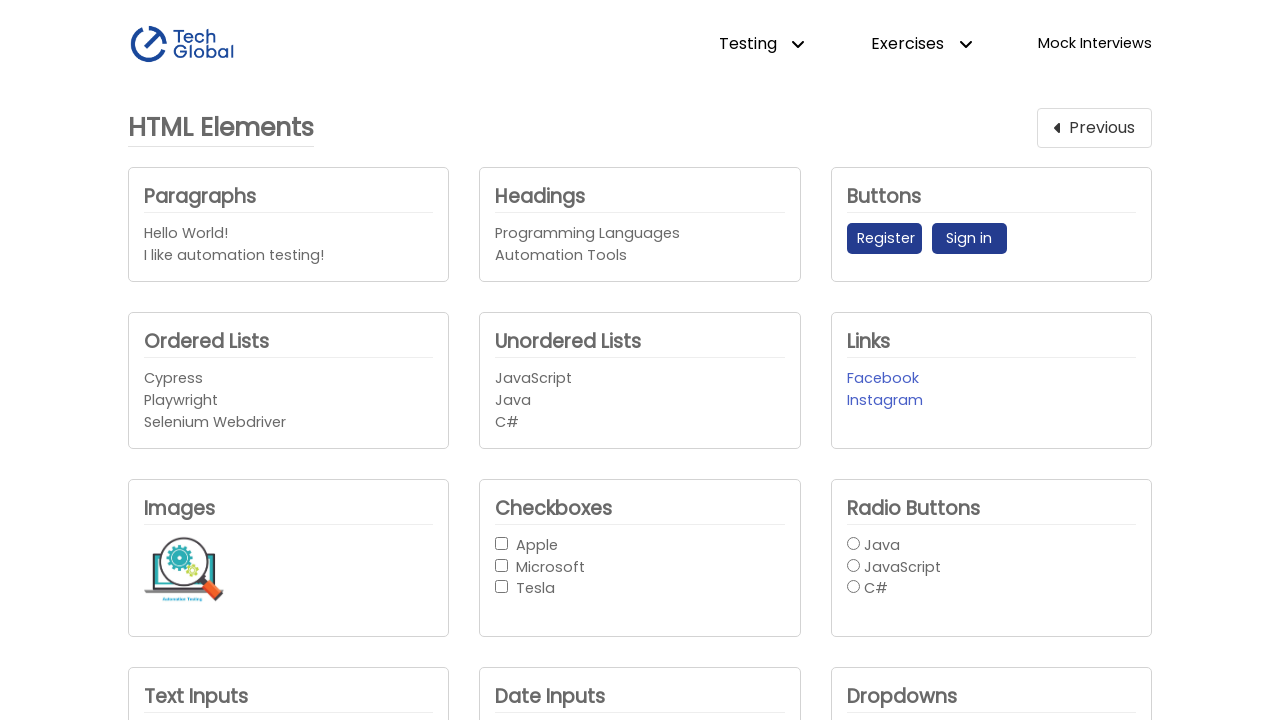

Located Headings element
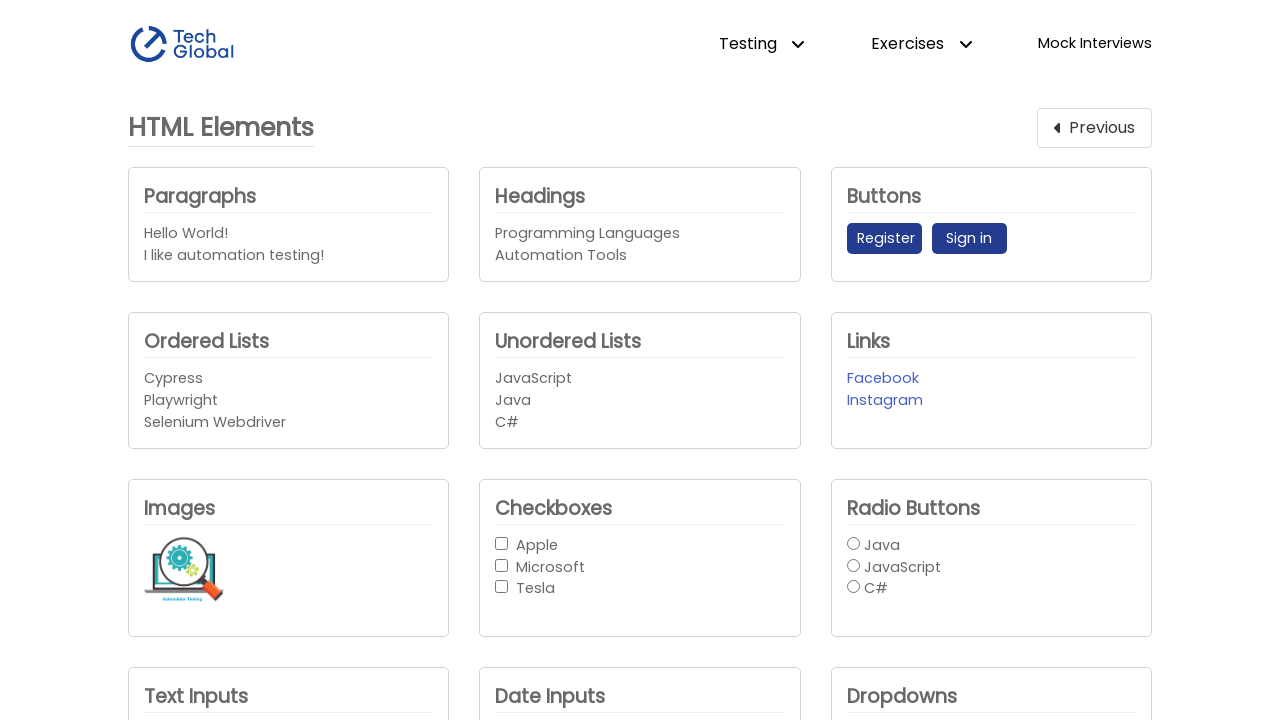

Retrieved all inner text from Headings element
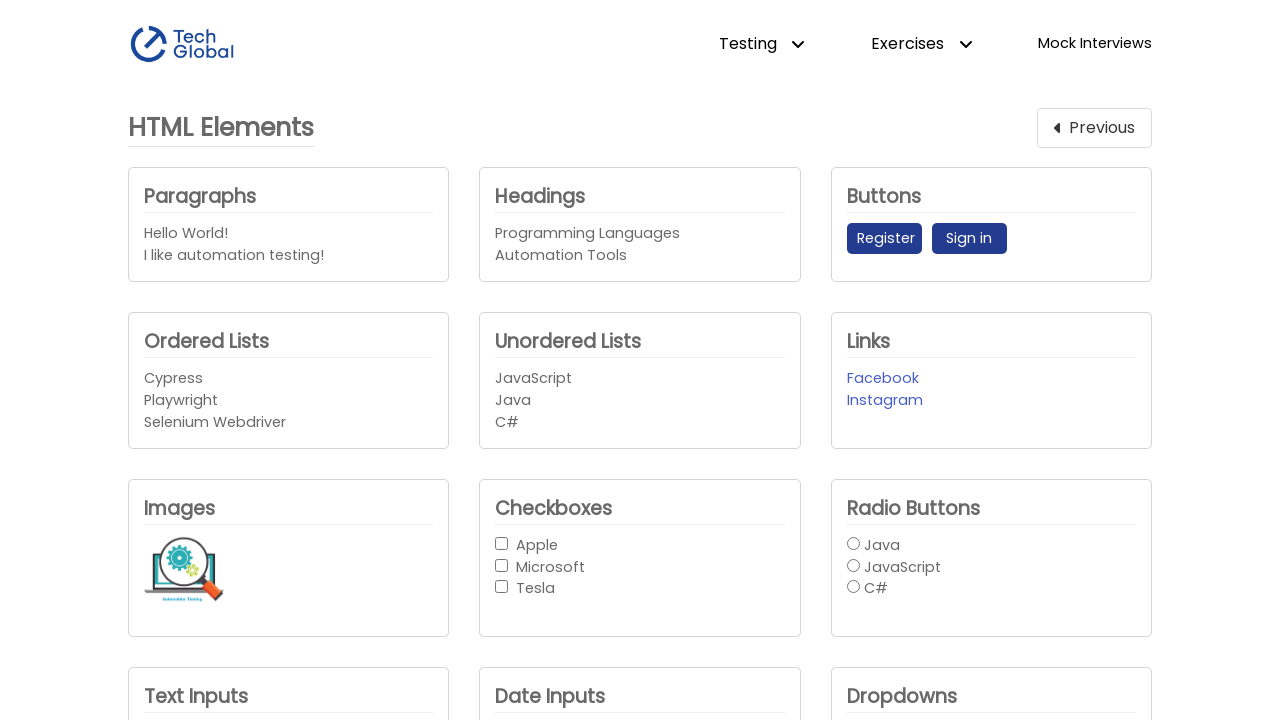

Retrieved inner text from Headings element
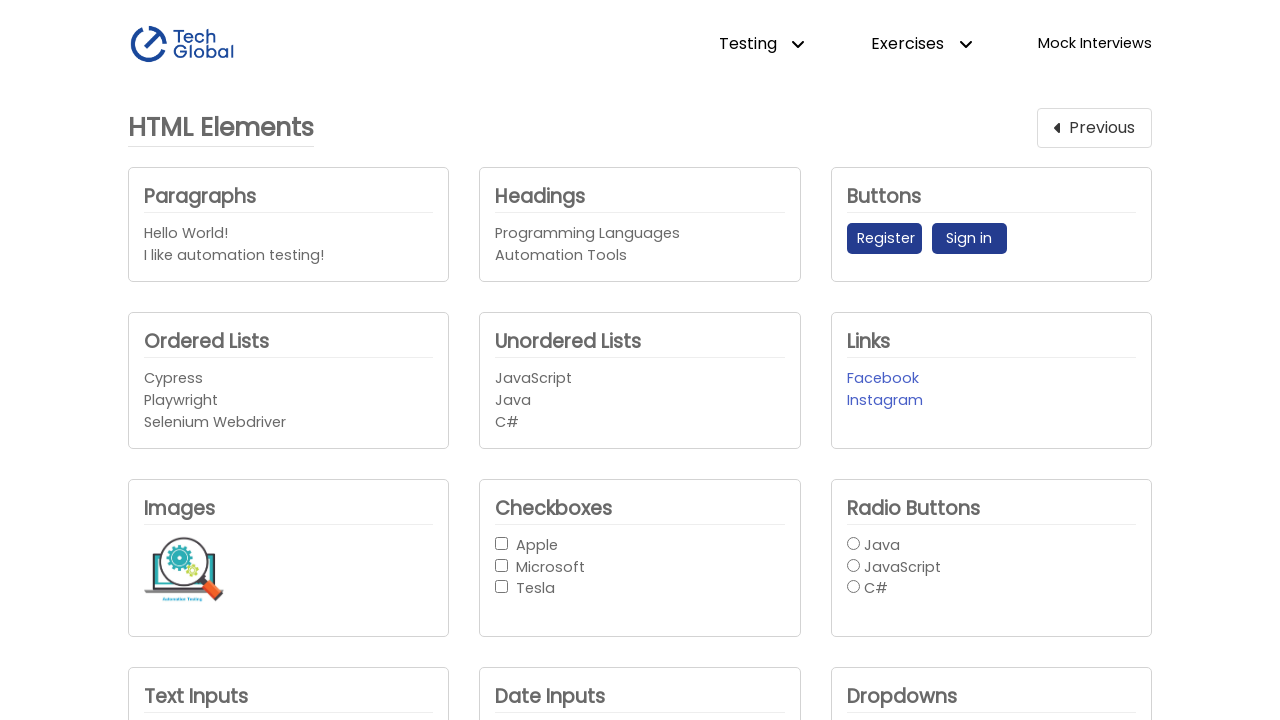

Retrieved inner HTML from Headings element
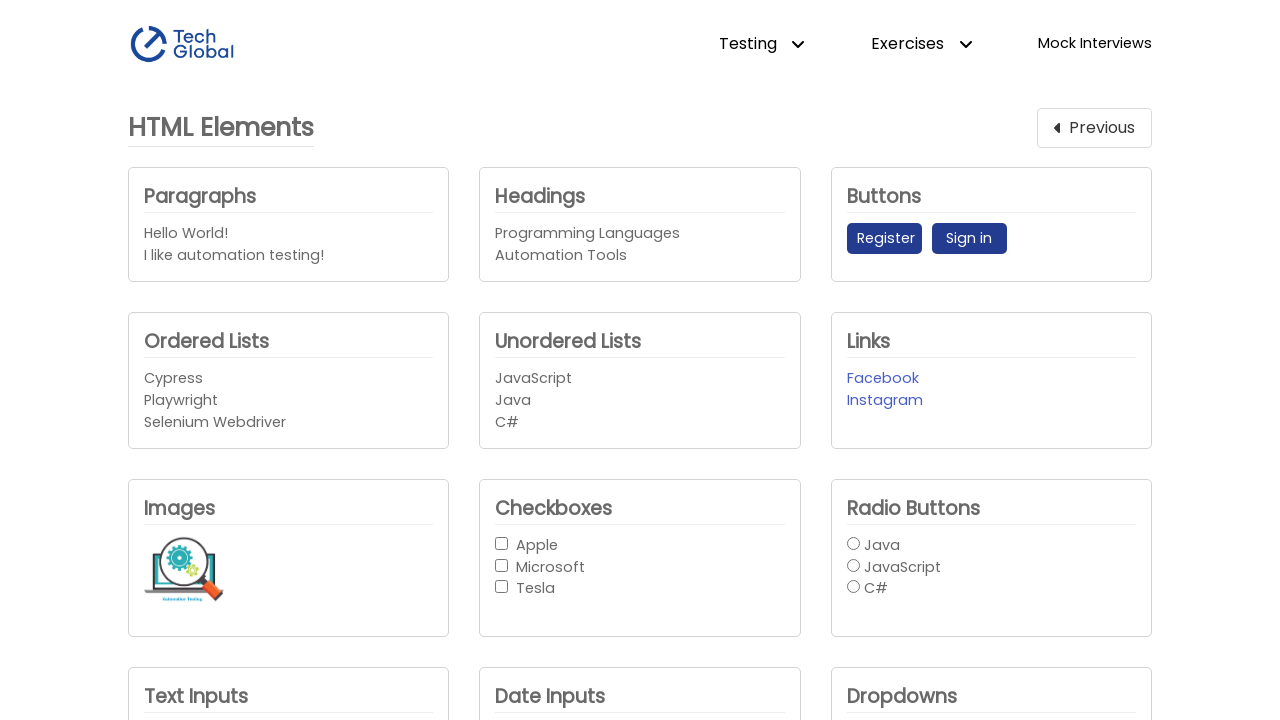

Retrieved text content from Headings element
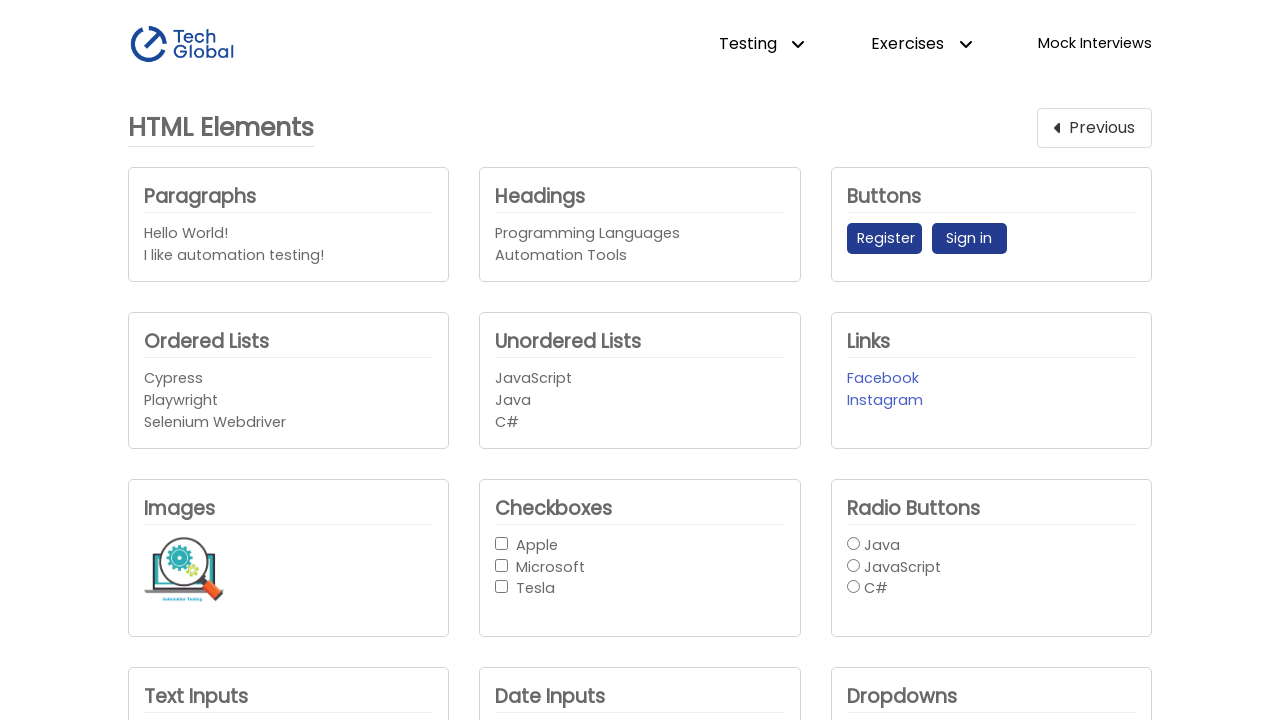

Retrieved 'data-identifier' attribute from Headings element
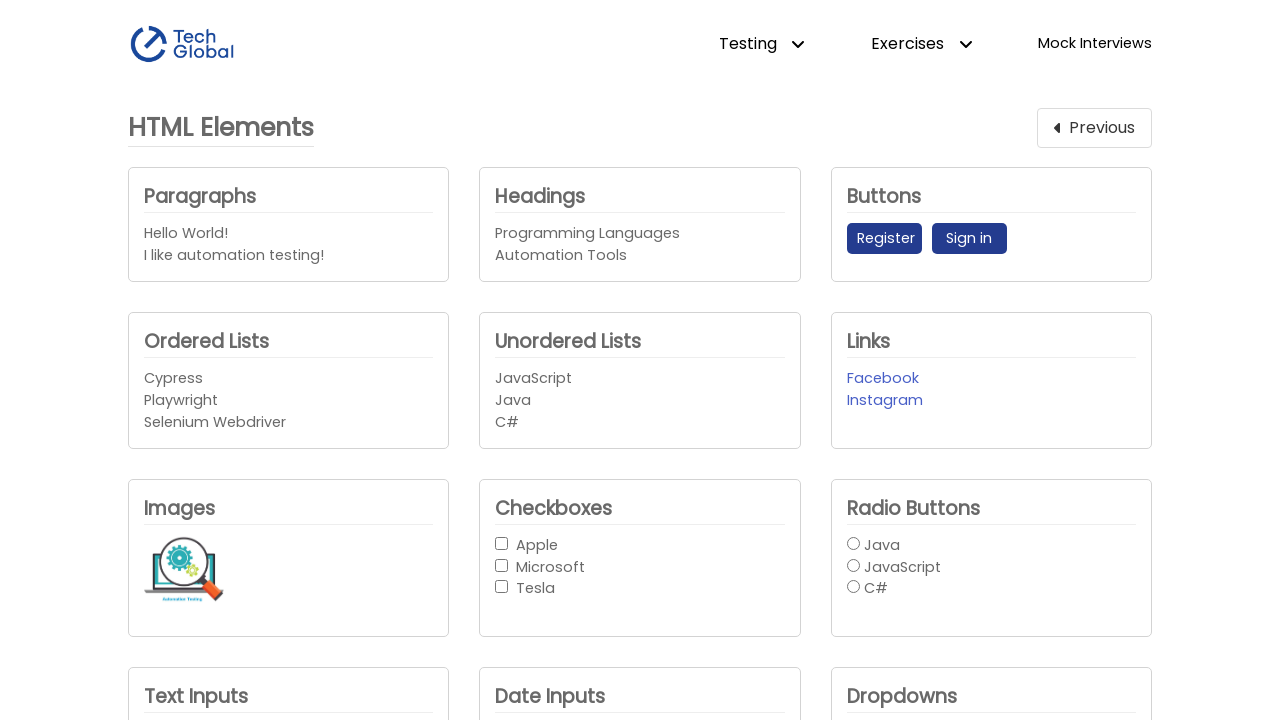

Located company dropdown element
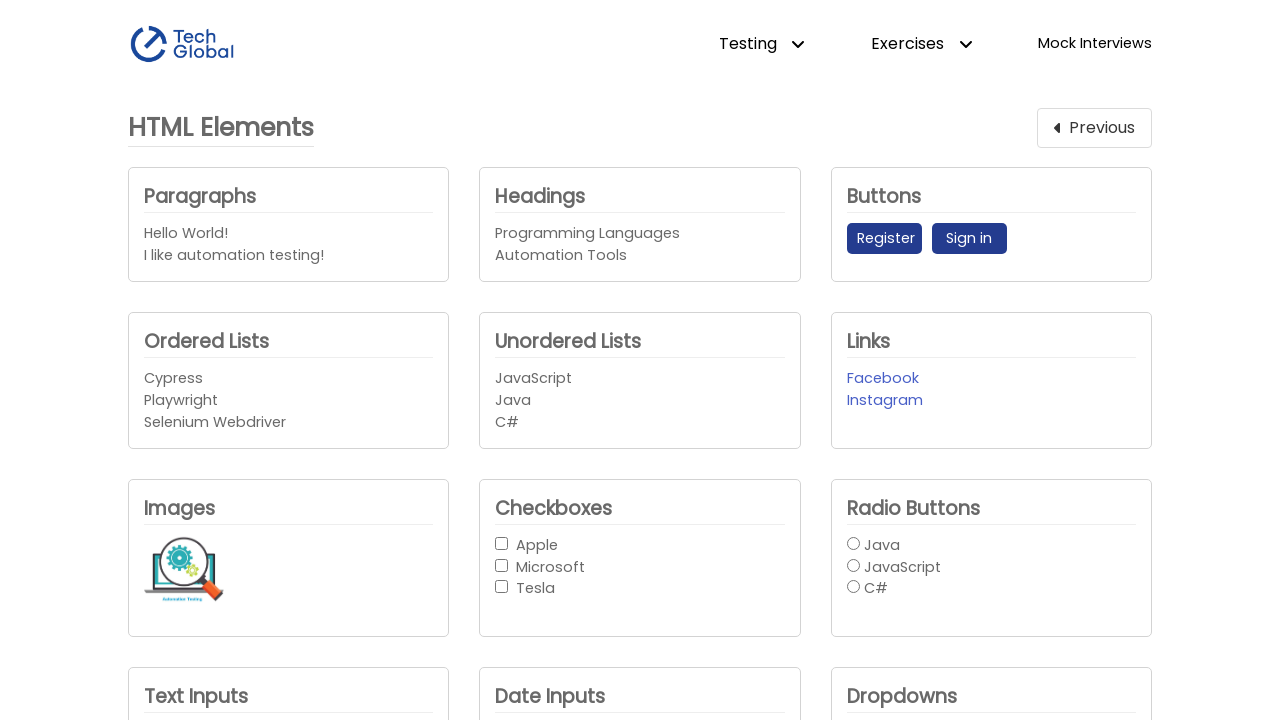

Selected option at index 2 from company dropdown on #company_dropdown1
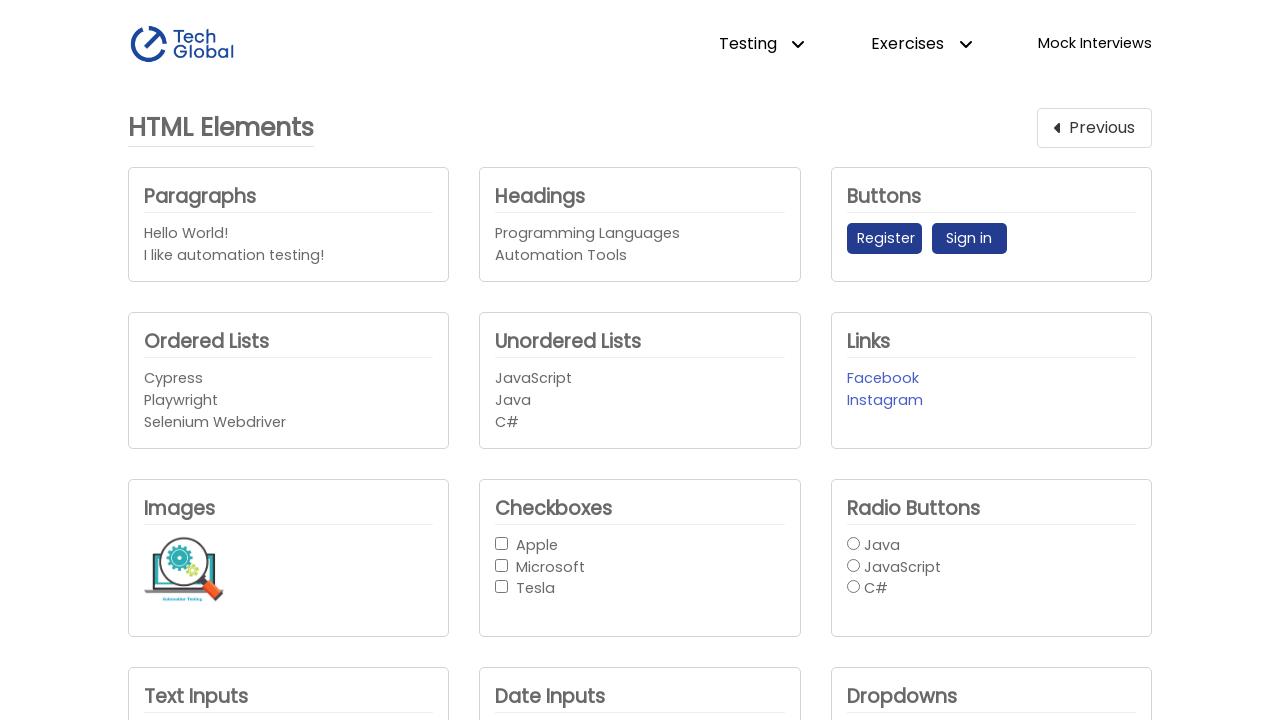

Retrieved selected value from company dropdown
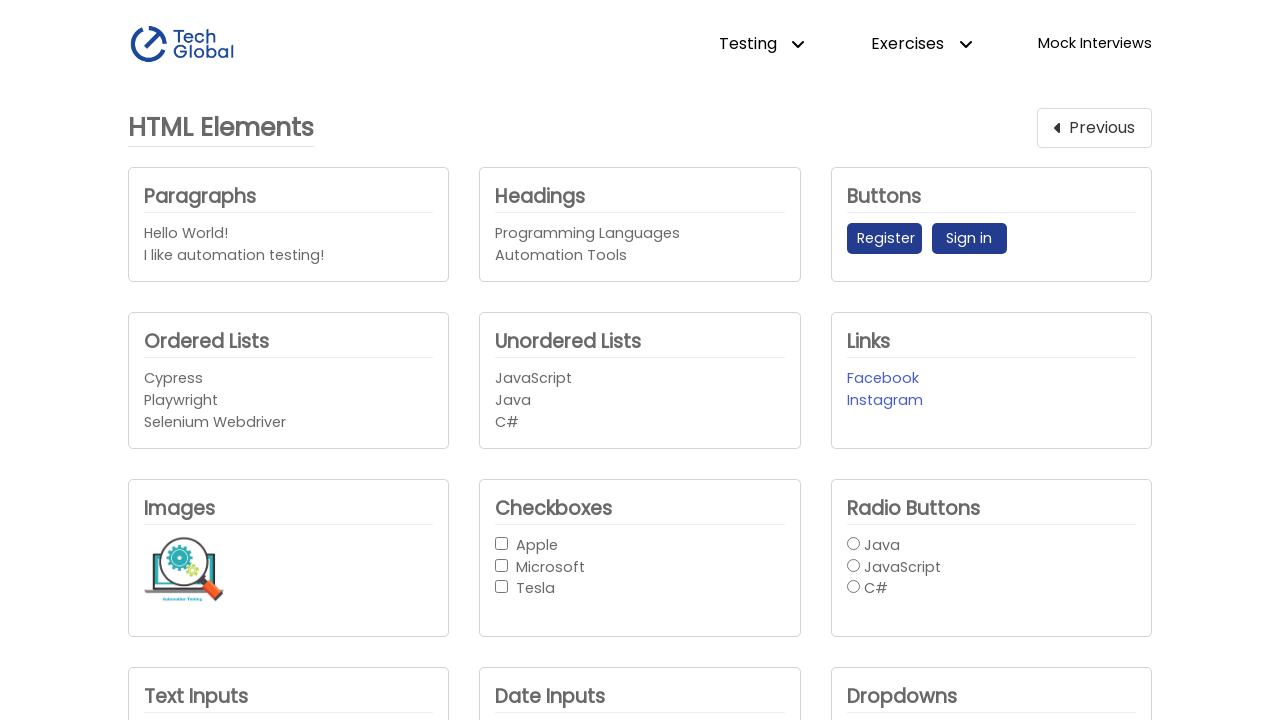

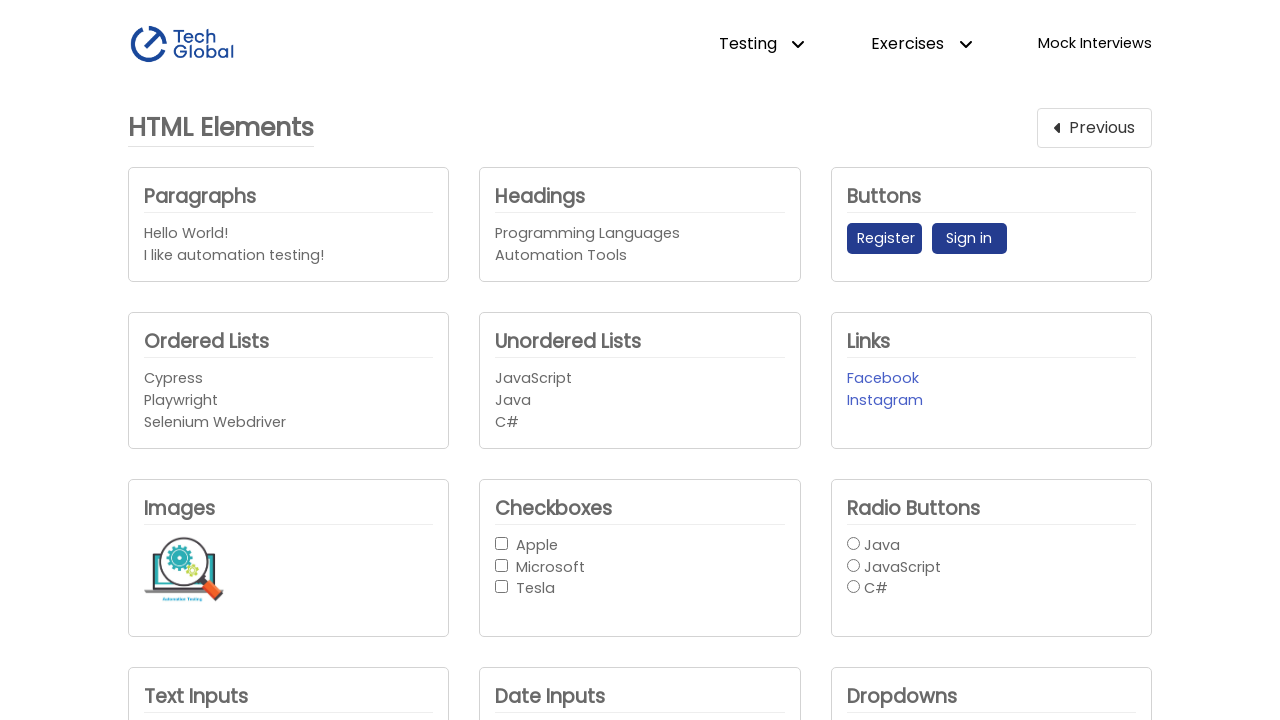